Tests a math challenge form by reading a value from the page, calculating a mathematical formula (log of absolute value of 12*sin(x)), filling in the answer, checking a robot checkbox, selecting a radio button, and submitting the form.

Starting URL: https://suninjuly.github.io/math.html

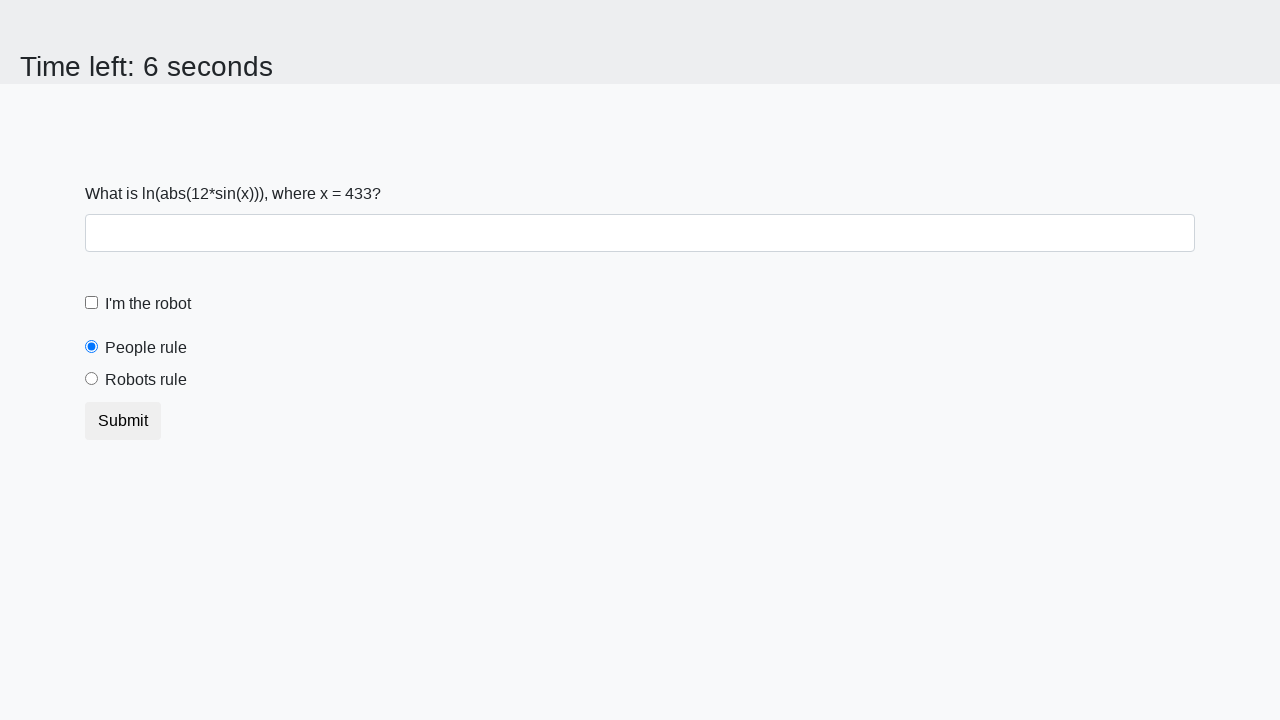

Read x value from page element #input_value
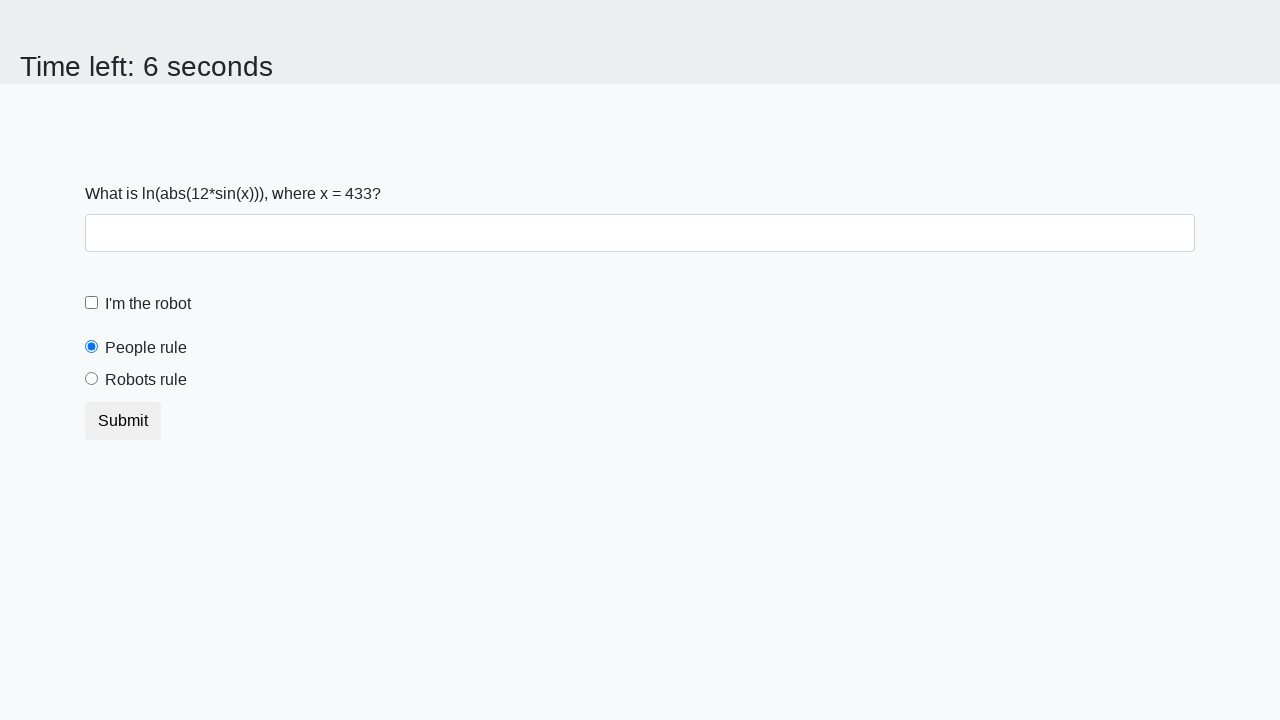

Calculated formula result: log(abs(12*sin(433))) = 1.8192824098963587
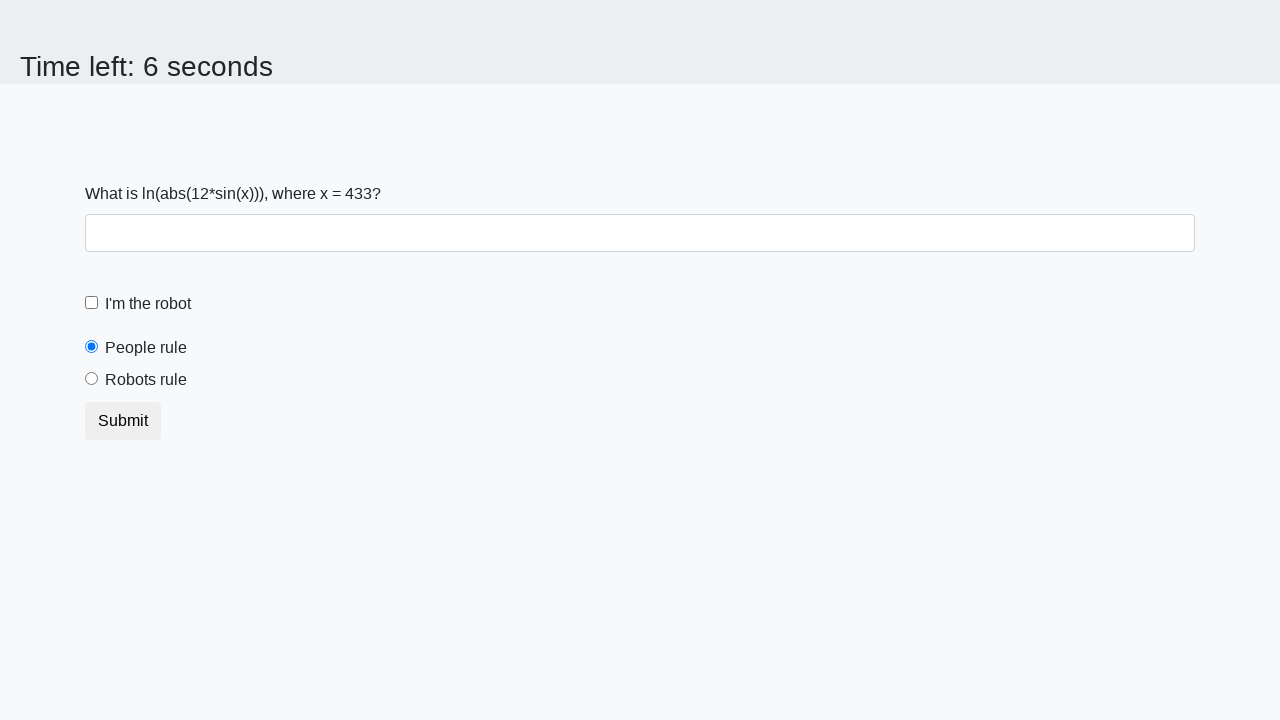

Filled answer field with calculated value: 1.8192824098963587 on #answer
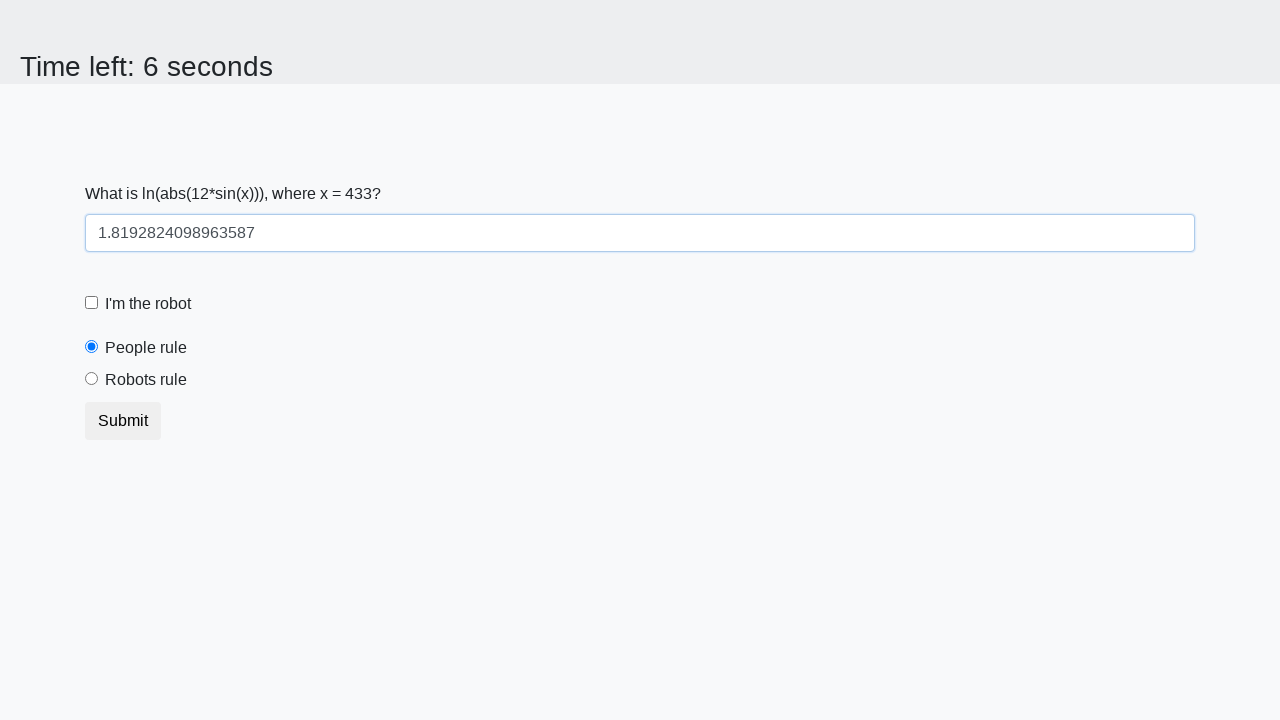

Clicked robot checkbox to verify non-robot status at (92, 303) on #robotCheckbox
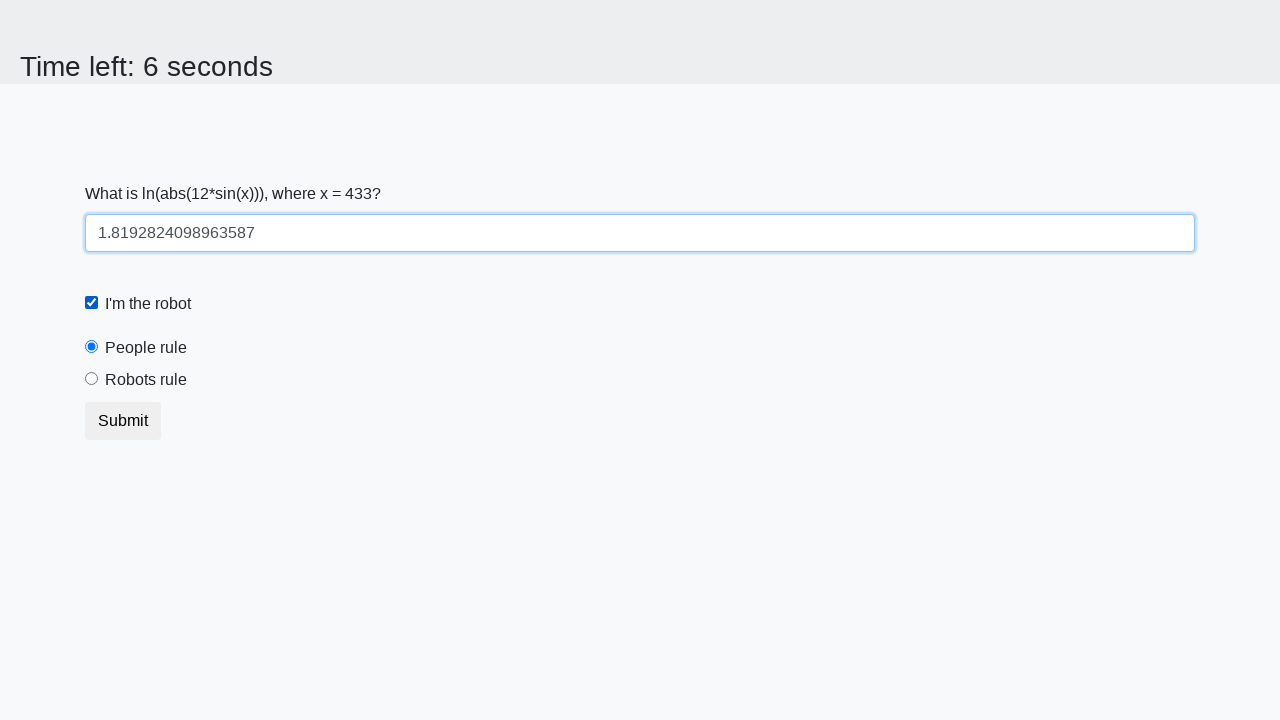

Selected 'robots' radio button option at (92, 379) on input[value='robots']
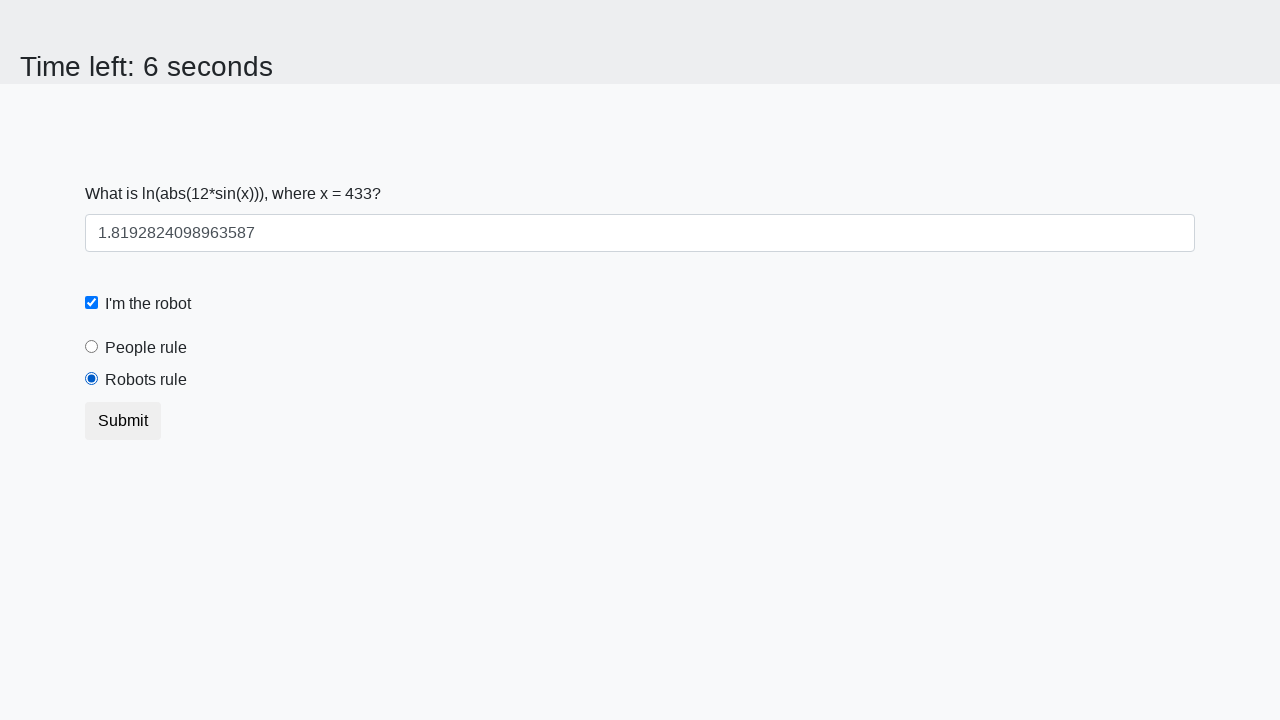

Submitted the math challenge form at (123, 421) on button[type='submit']
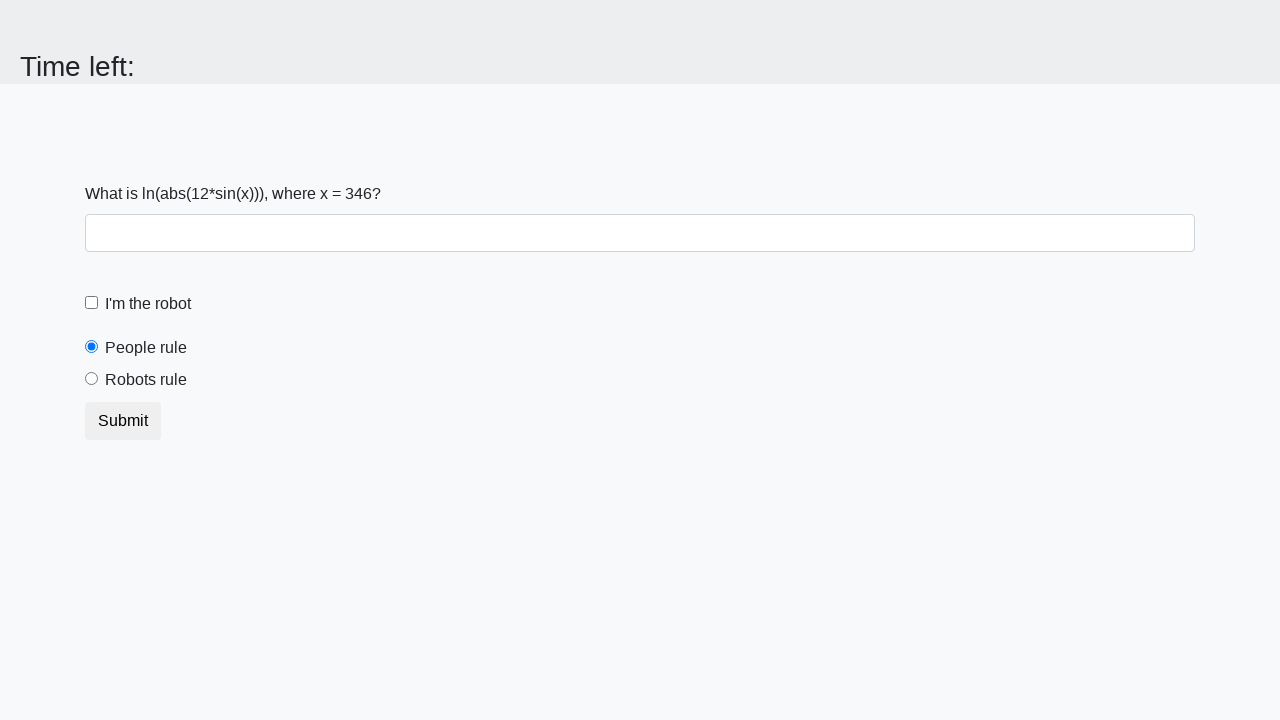

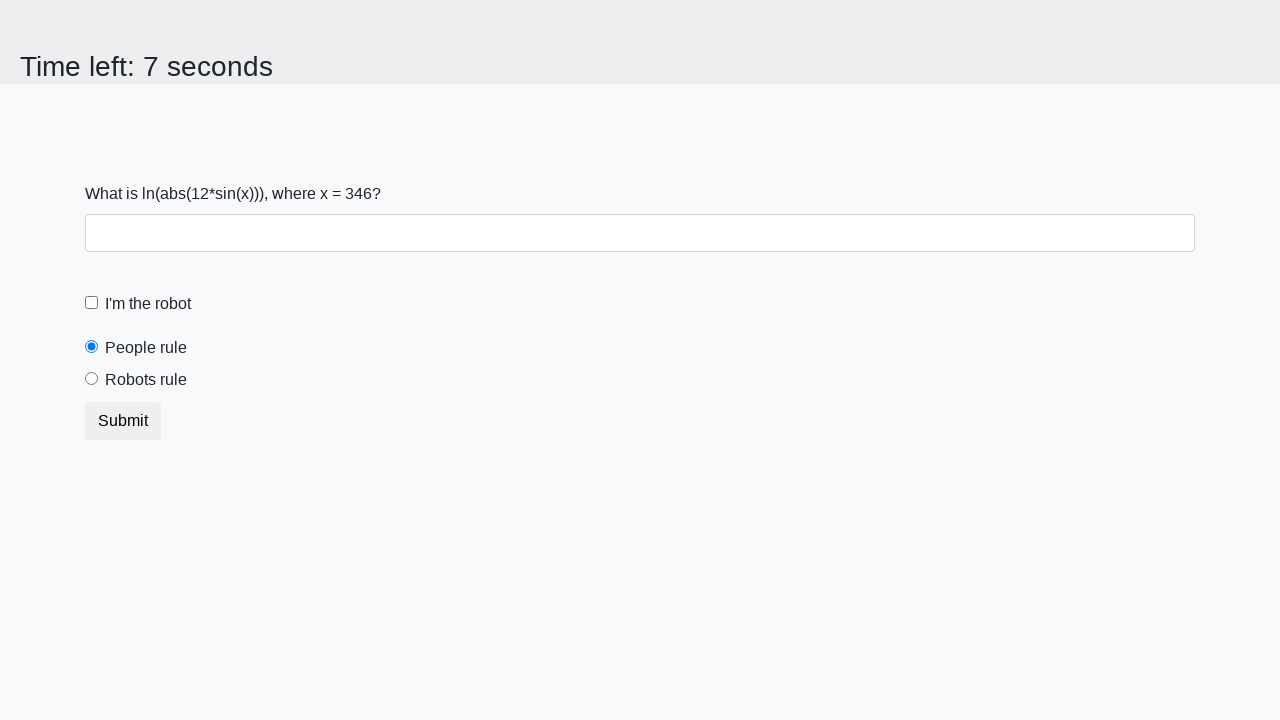